Tests that the homepage contains exactly three sliders by navigating to Shop and back to Home

Starting URL: https://practice.automationtesting.in/

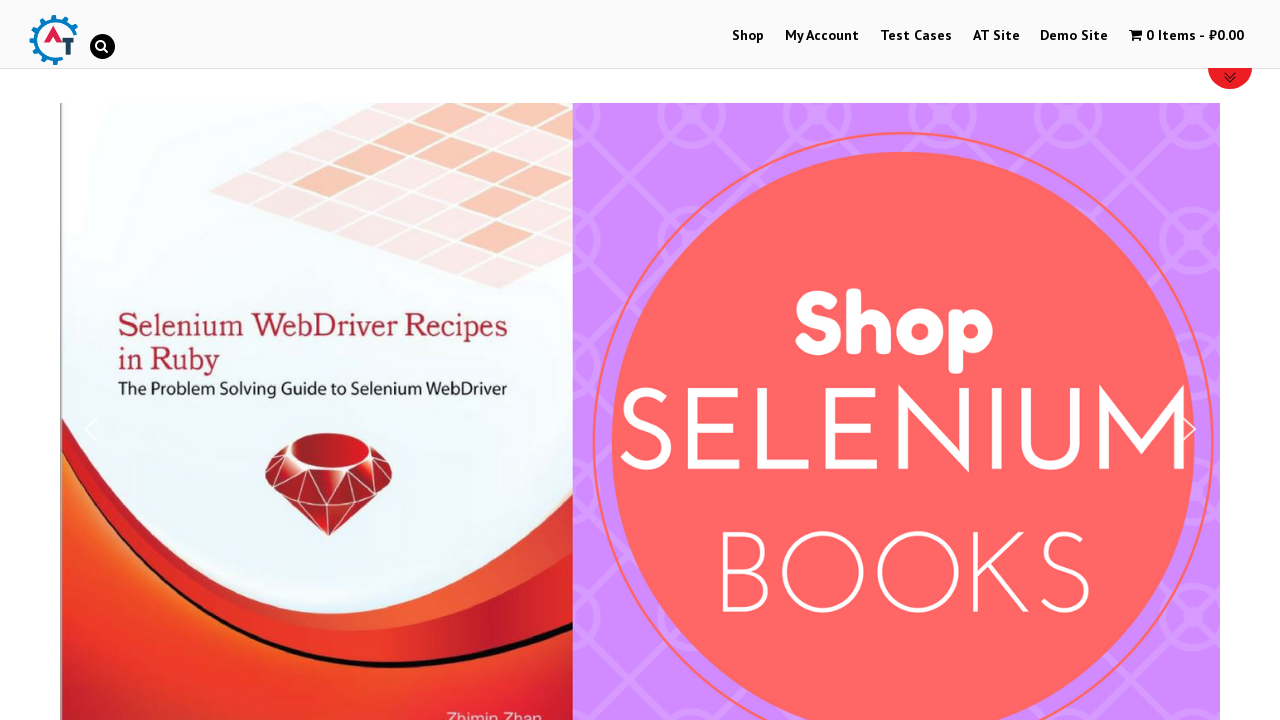

Clicked on Shop menu item at (748, 36) on xpath=//*[@id='menu-item-40']/a
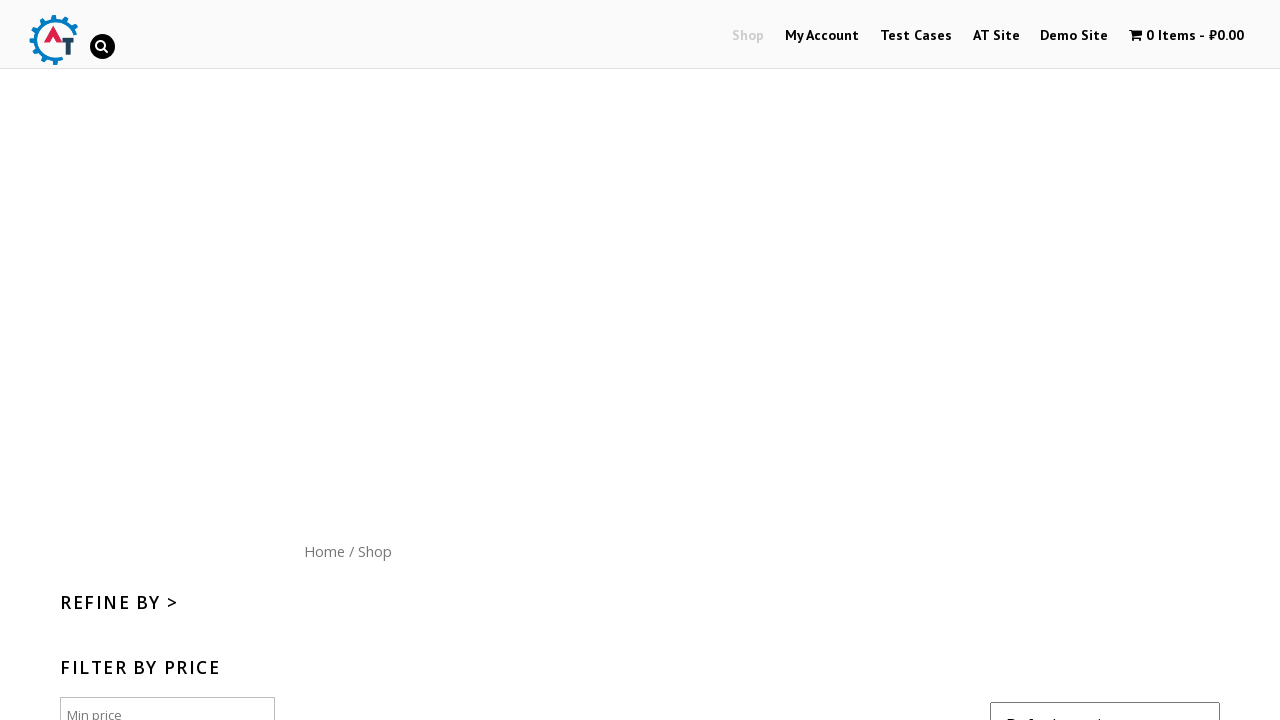

Waited 3 seconds for page to load
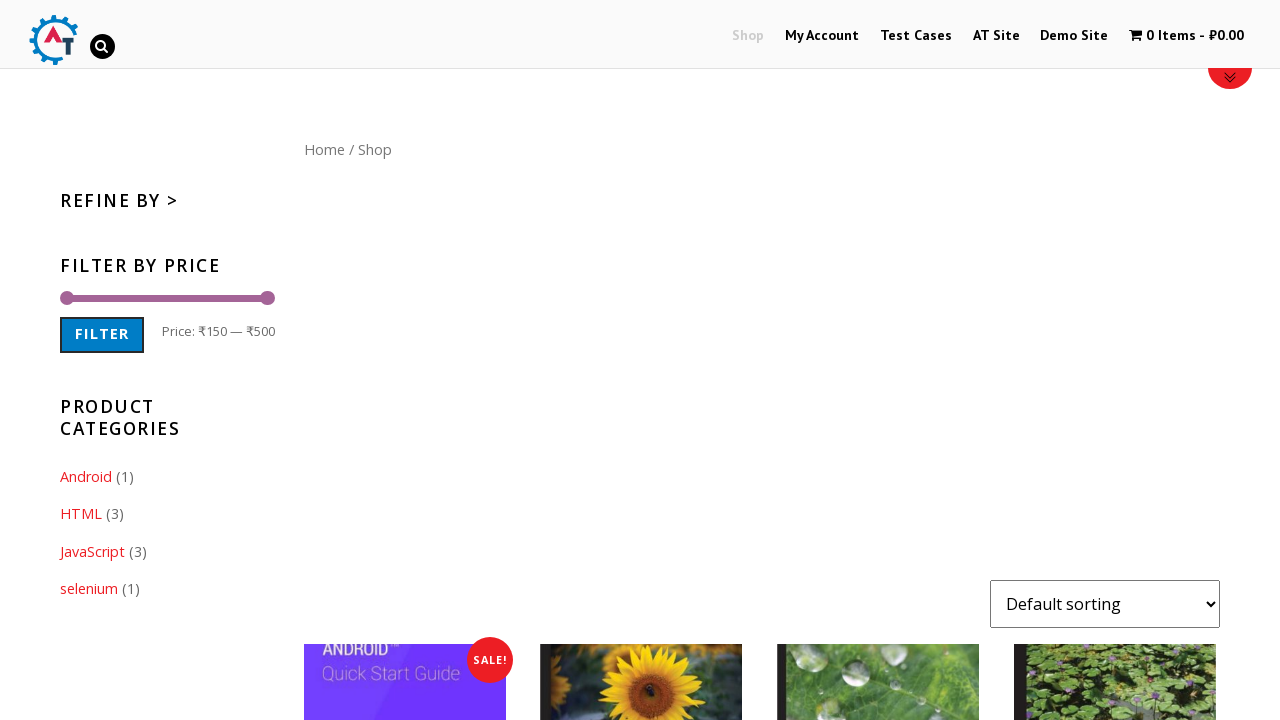

Clicked on Home link to navigate back at (324, 149) on xpath=//a[normalize-space()='Home']
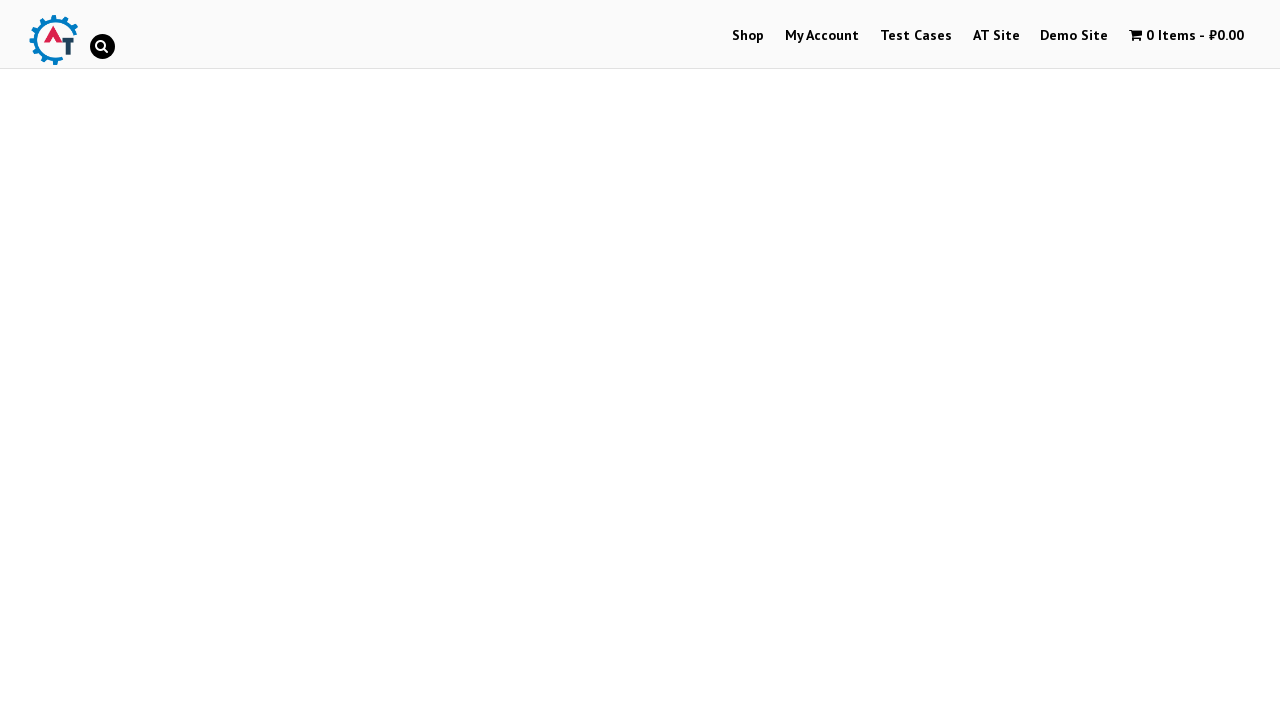

Verified sliders are present on homepage
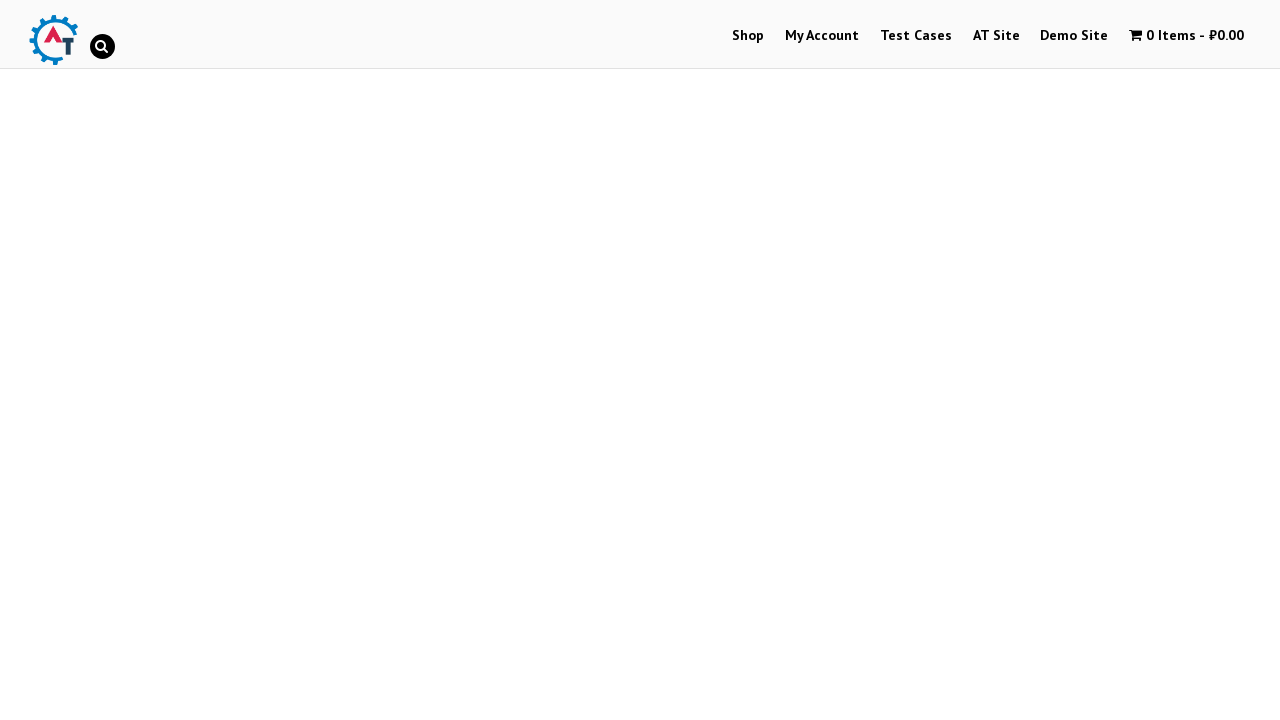

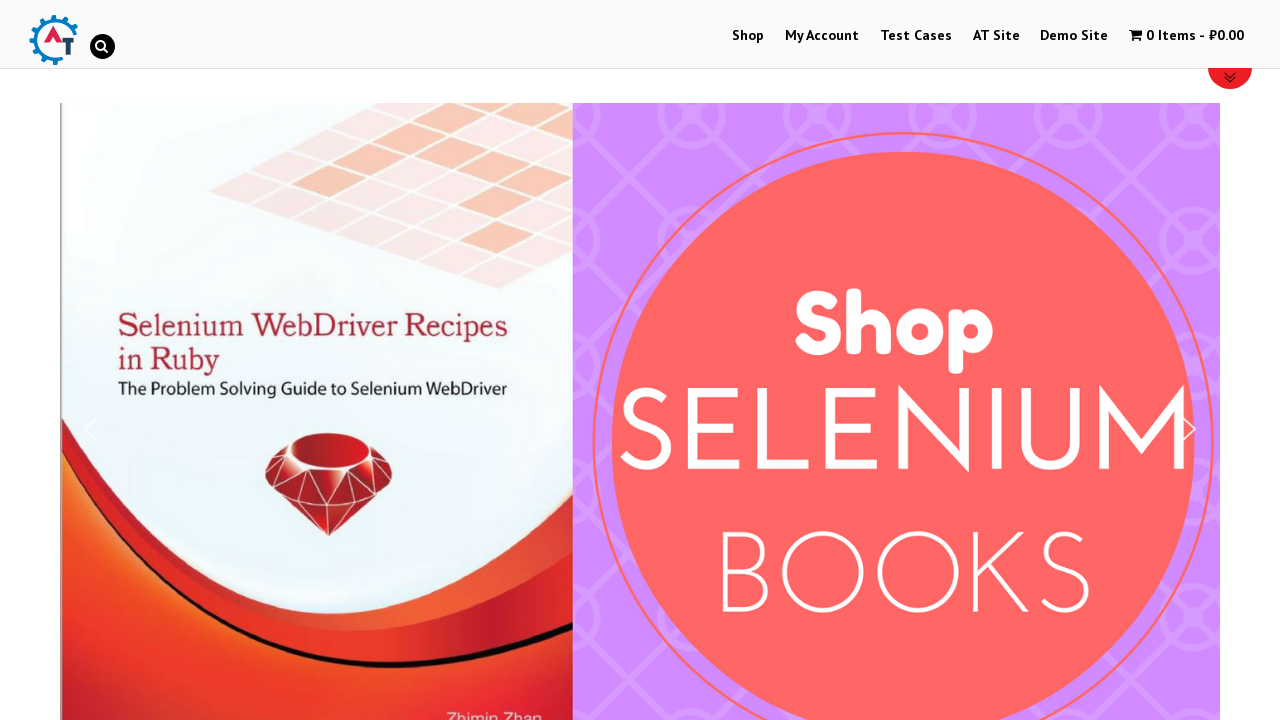